Tests opening multiple footer links in new tabs by locating the footer section and clicking links with Ctrl+Enter to open them in new tabs, then switching between the opened tabs.

Starting URL: https://rahulshettyacademy.com/AutomationPractice/

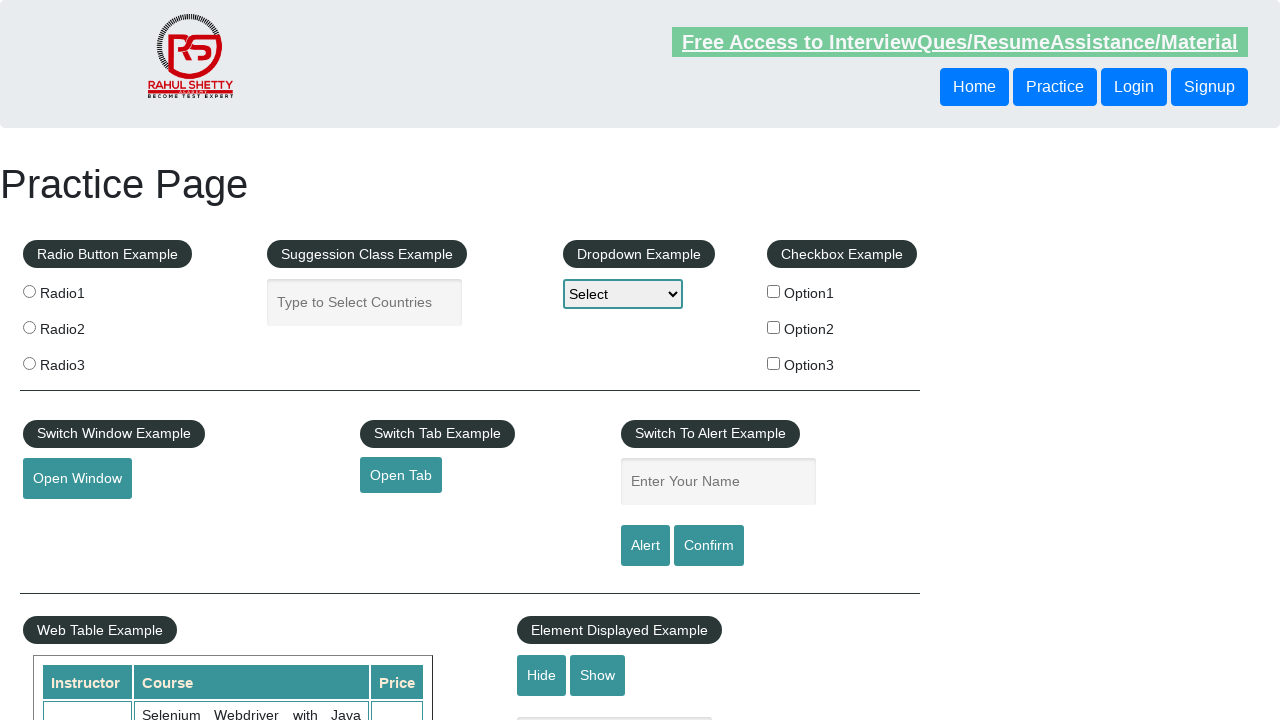

Waited for footer section to load
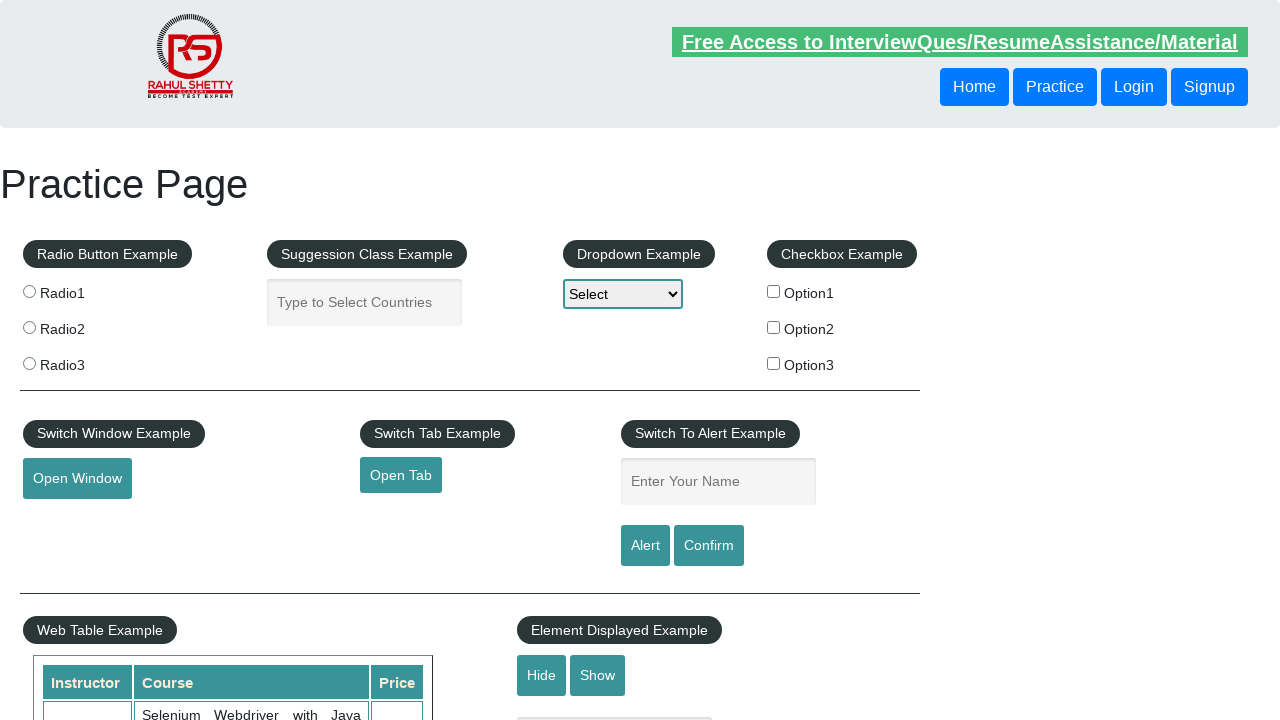

Located first column of footer links
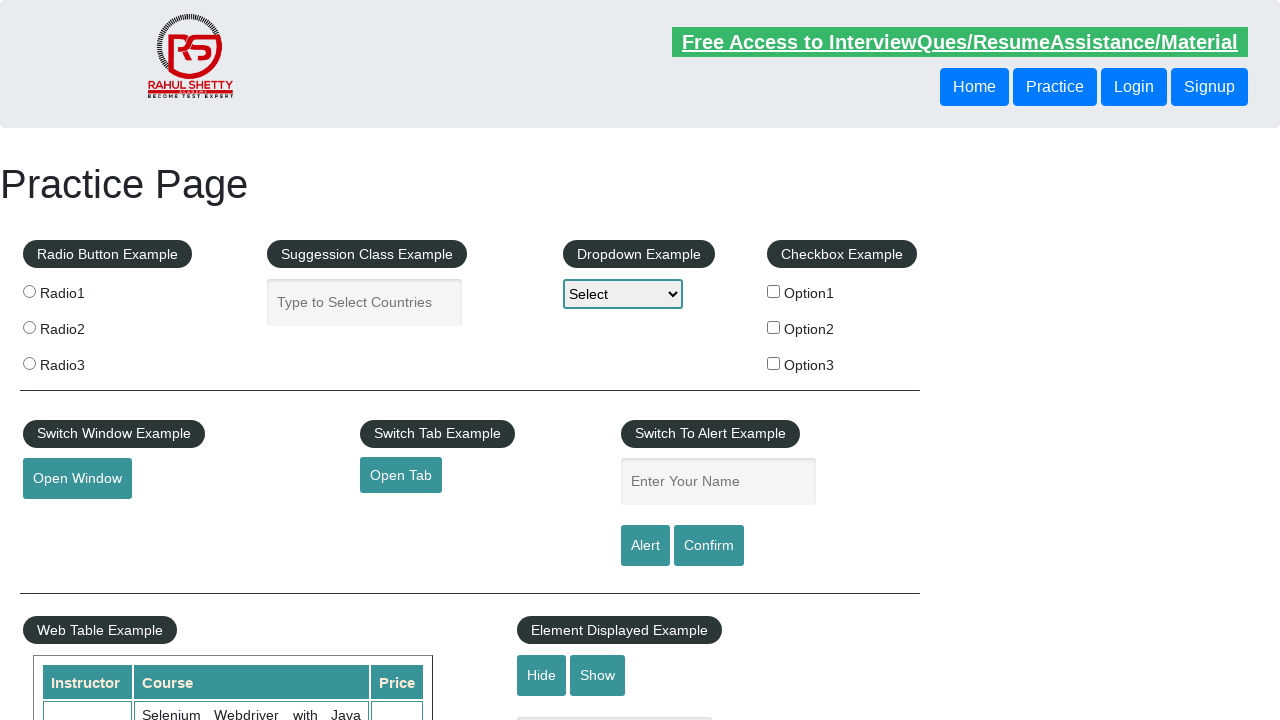

Found 5 links in footer column
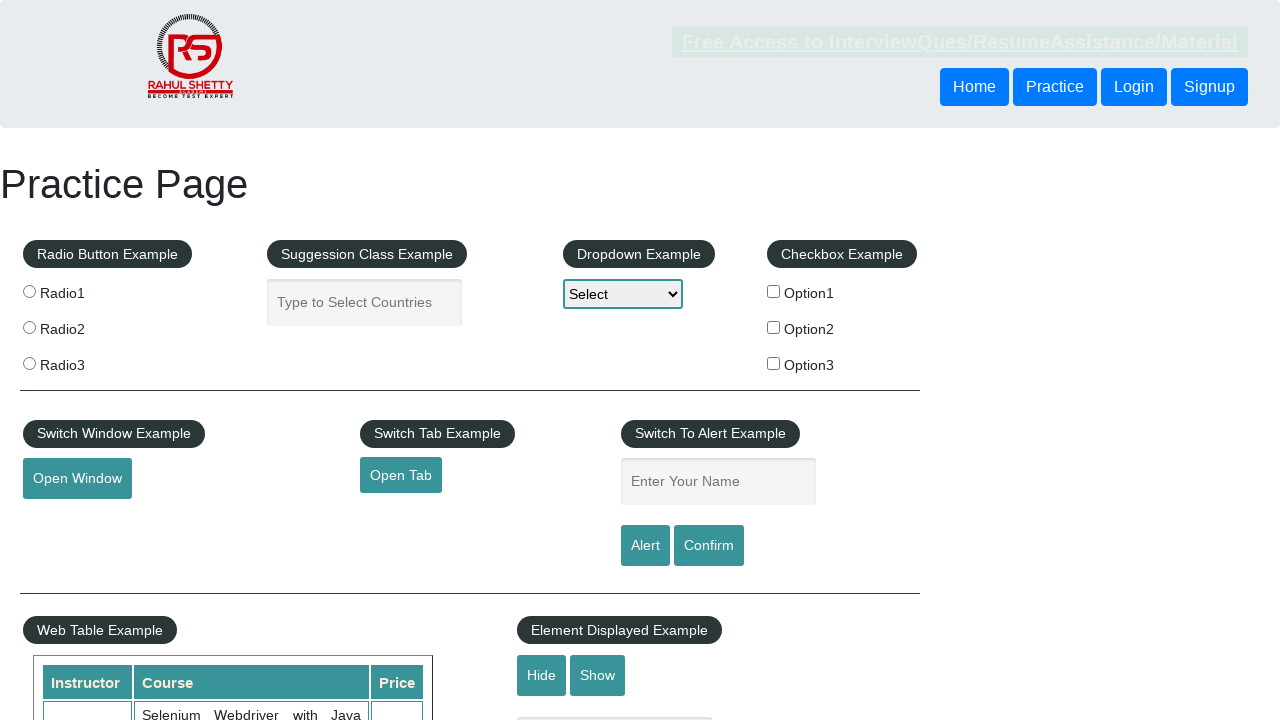

Opened footer link 1 in new tab using Ctrl+Click at (68, 520) on xpath=//div[@id='gf-BIG']//table//tbody//tr//td[1]/ul >> a >> nth=1
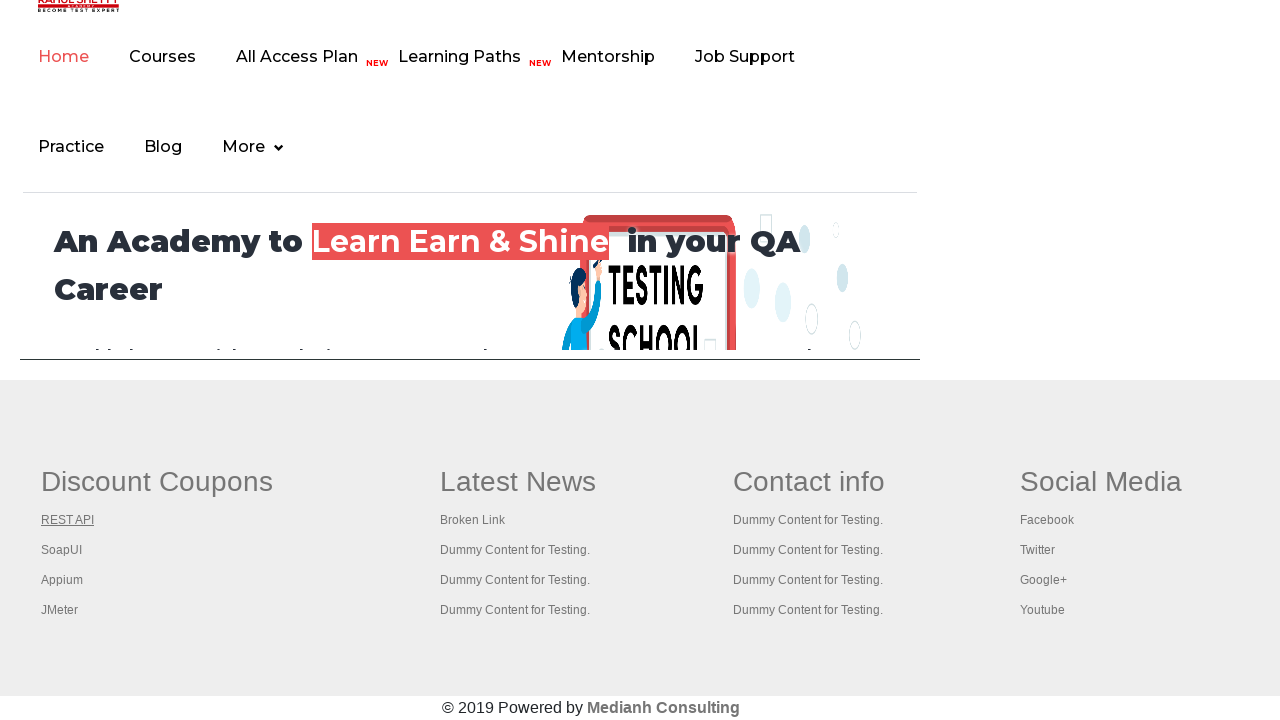

Waited 2 seconds for link 1 to open
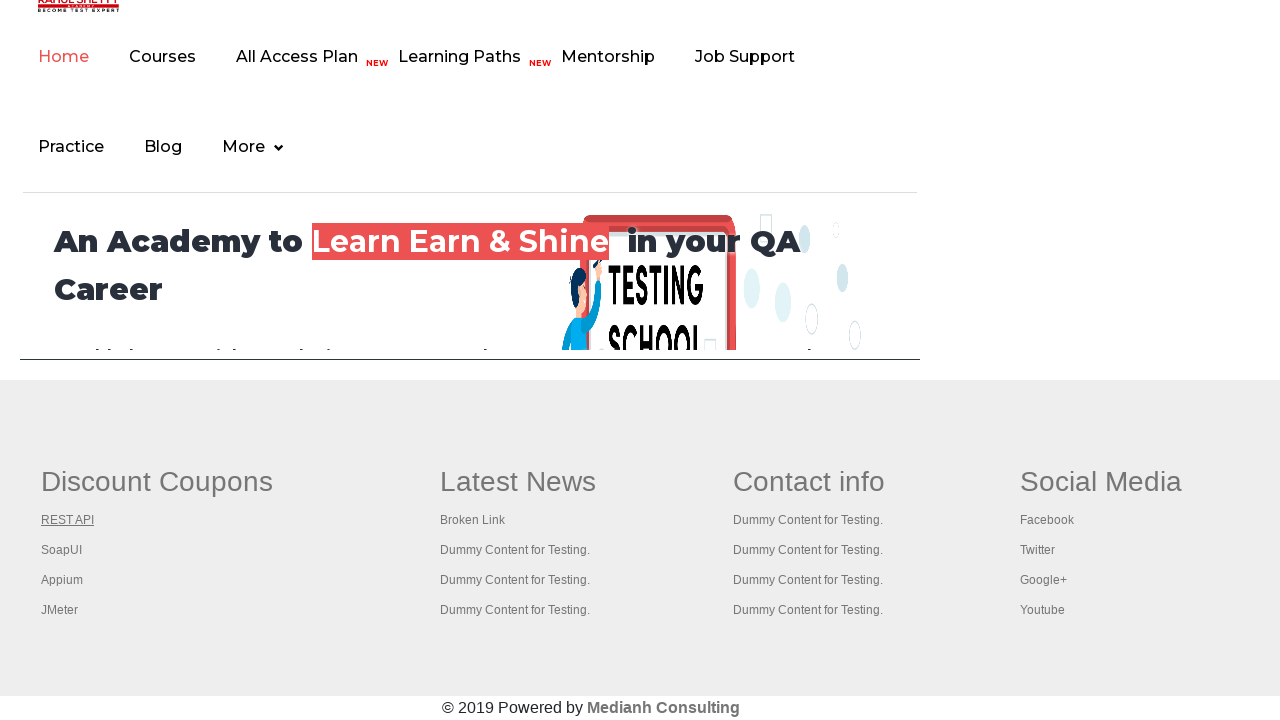

Opened footer link 2 in new tab using Ctrl+Click at (62, 550) on xpath=//div[@id='gf-BIG']//table//tbody//tr//td[1]/ul >> a >> nth=2
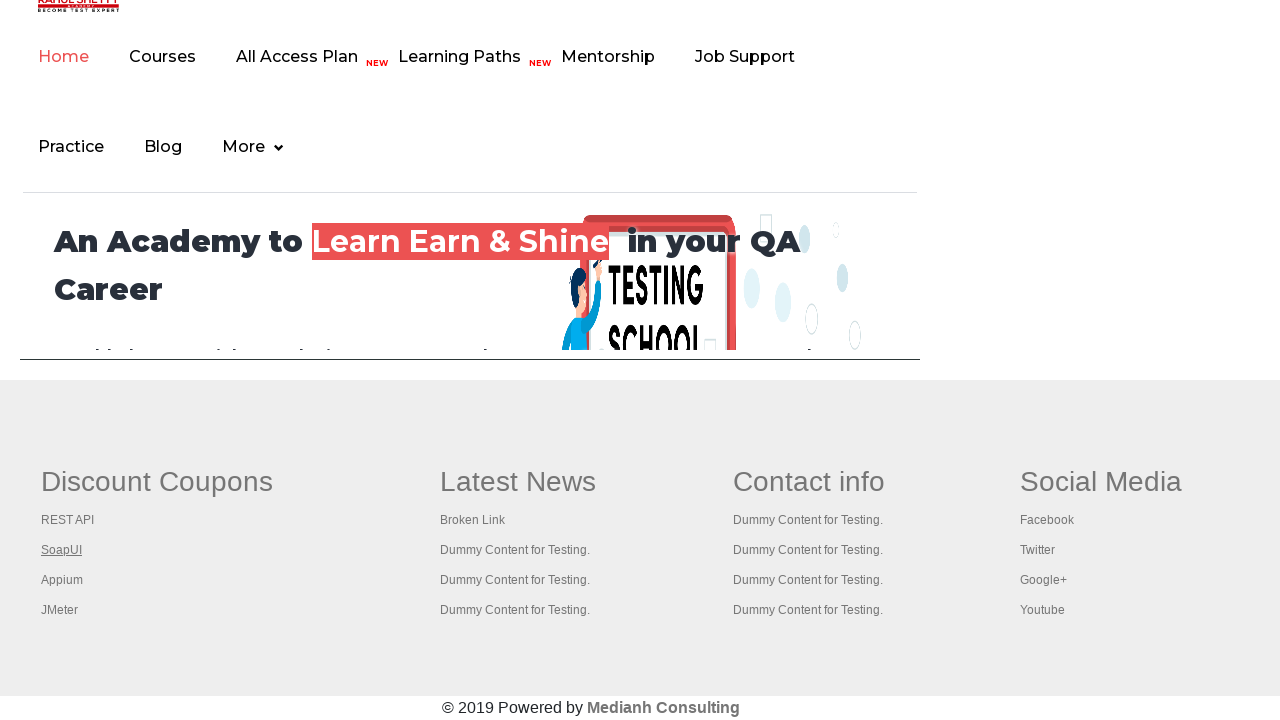

Waited 2 seconds for link 2 to open
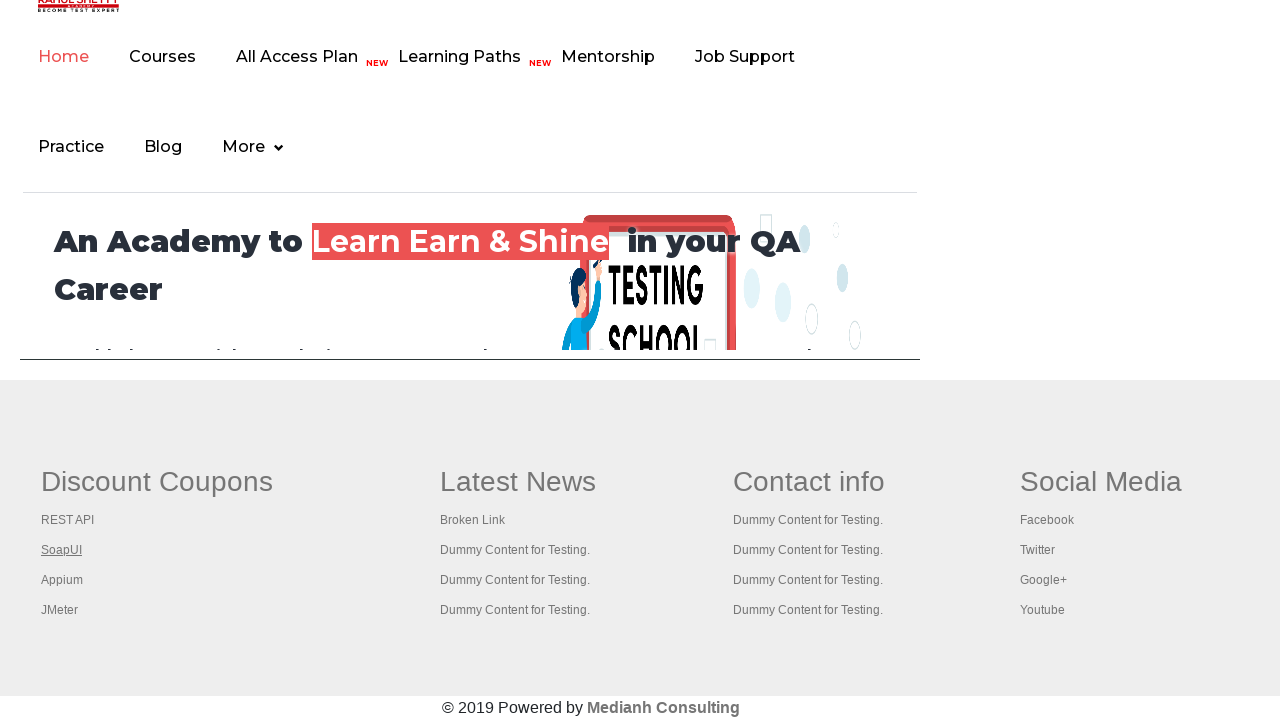

Opened footer link 3 in new tab using Ctrl+Click at (62, 580) on xpath=//div[@id='gf-BIG']//table//tbody//tr//td[1]/ul >> a >> nth=3
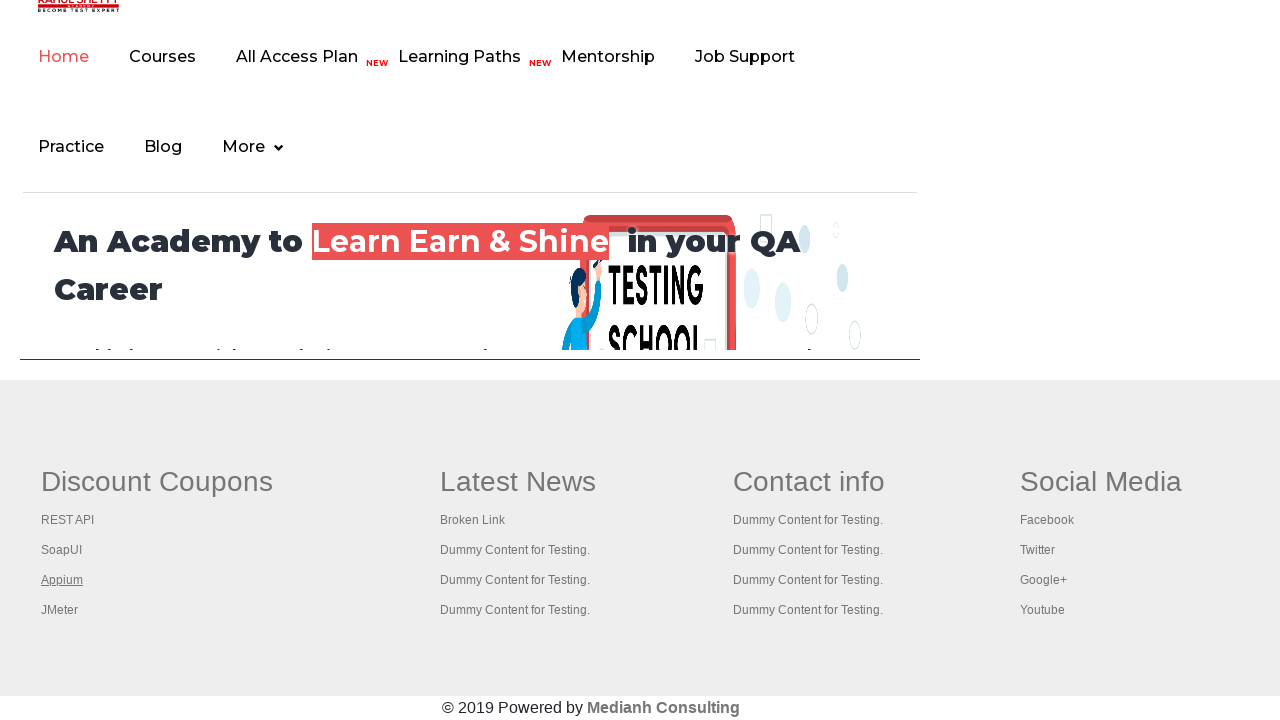

Waited 2 seconds for link 3 to open
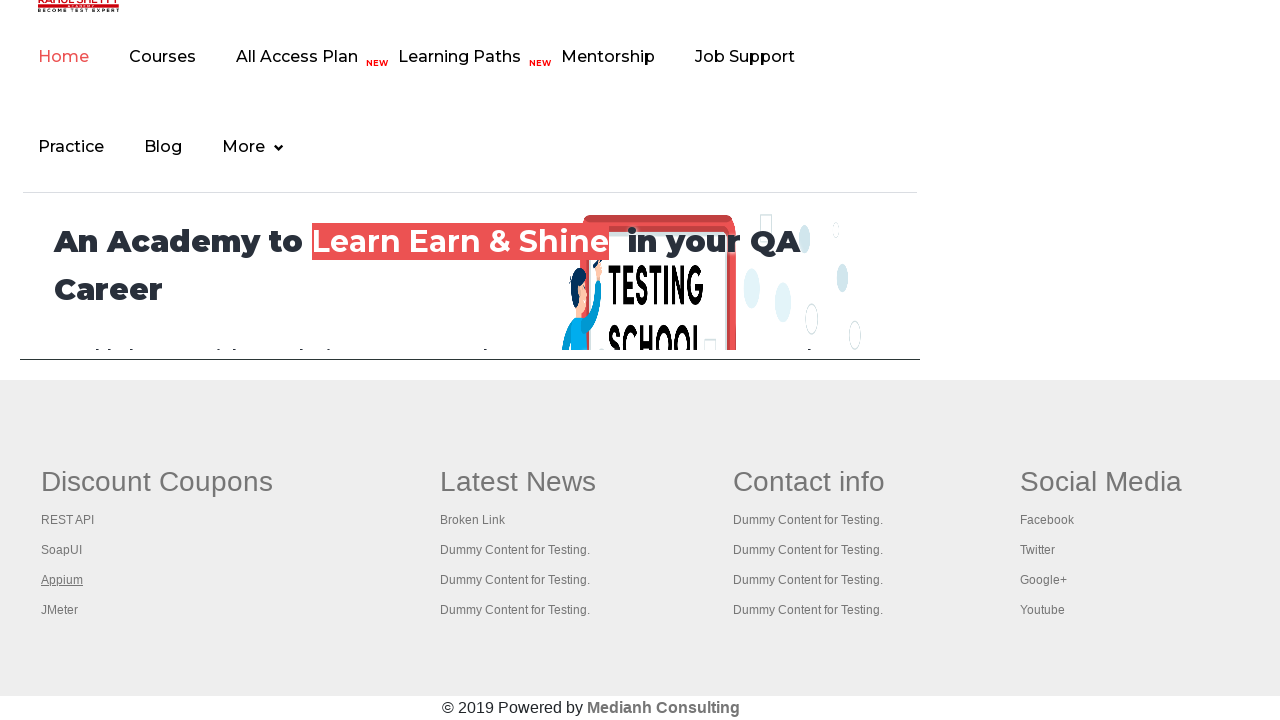

Retrieved all open tabs/pages (4 total)
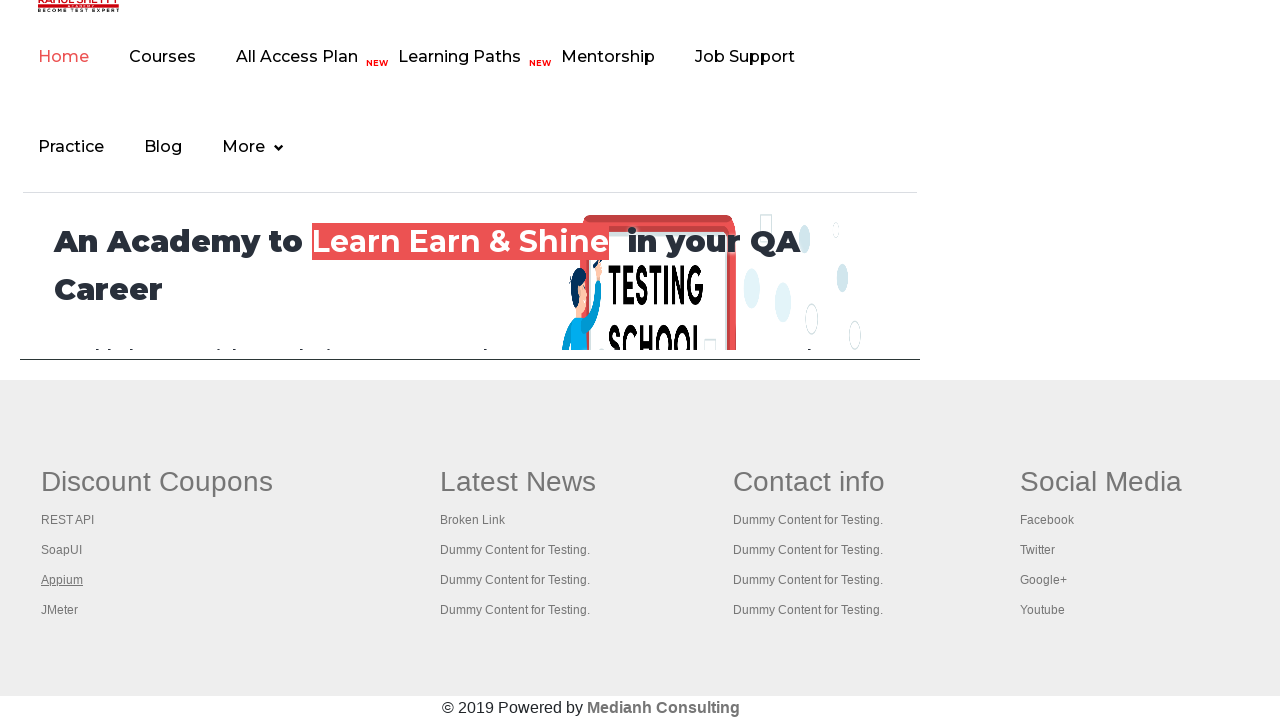

Switched to and brought tab to front
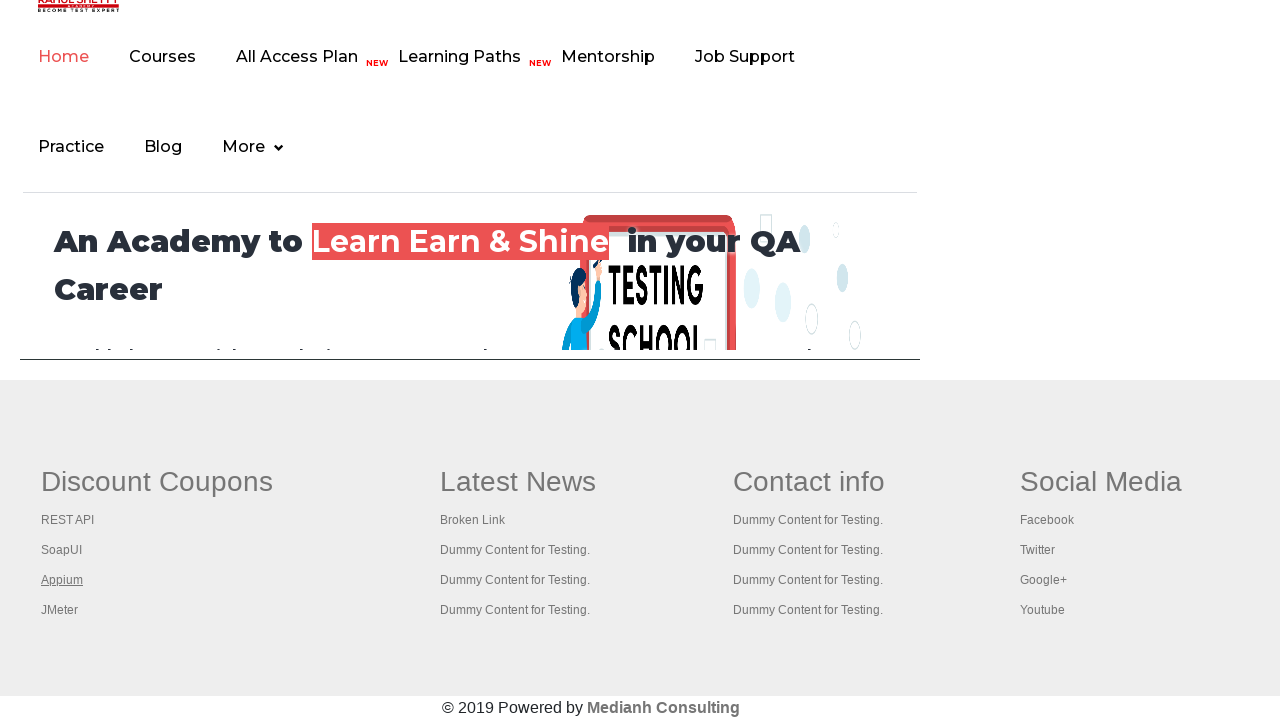

Waited 1 second while tab is active
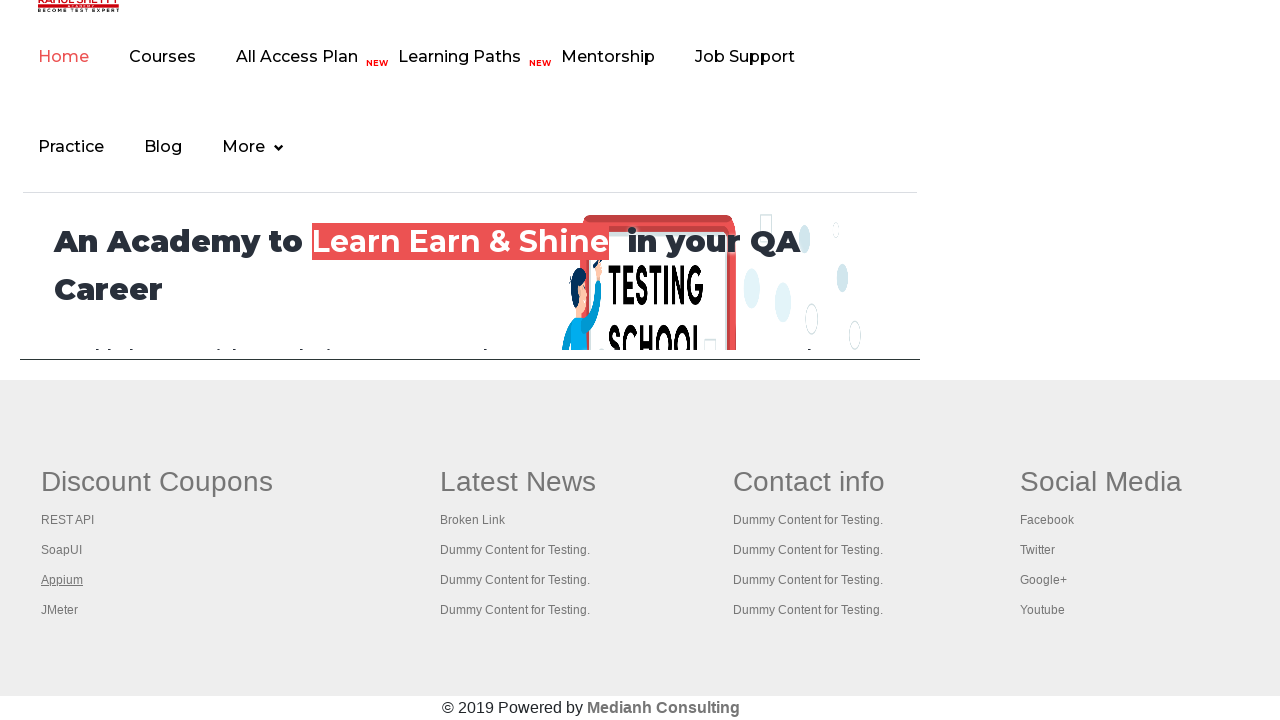

Switched to and brought tab to front
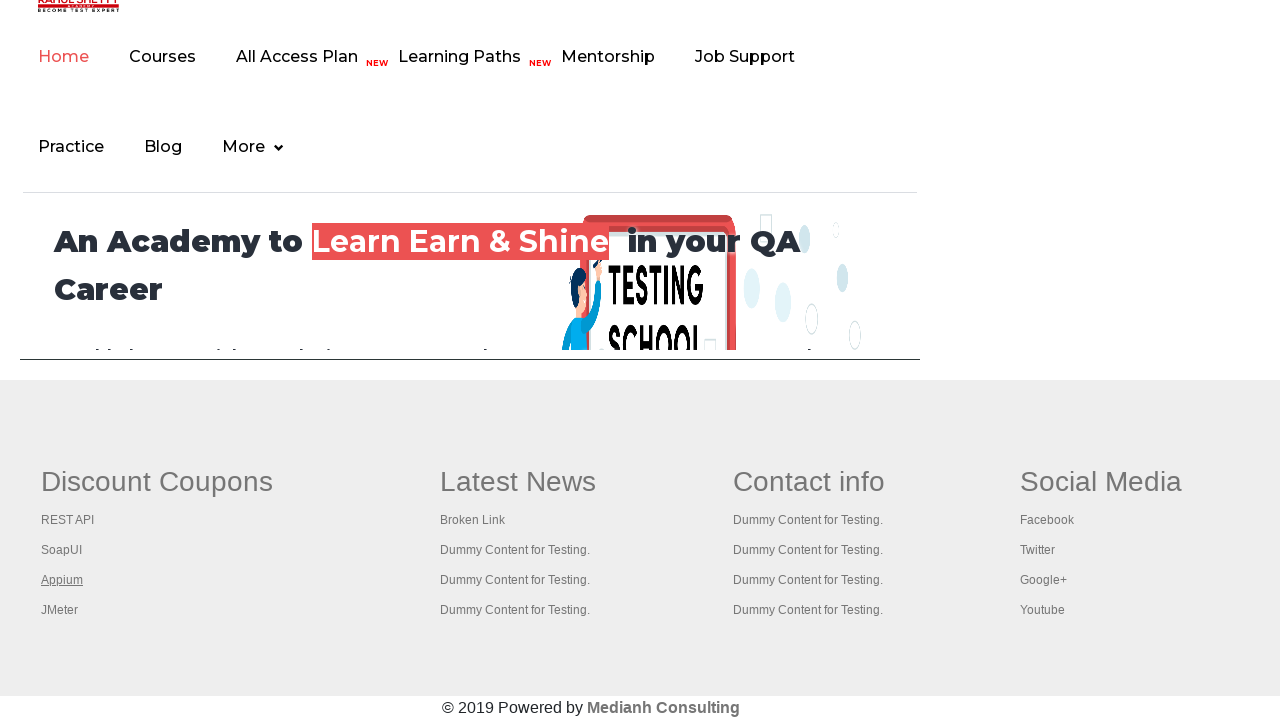

Waited 1 second while tab is active
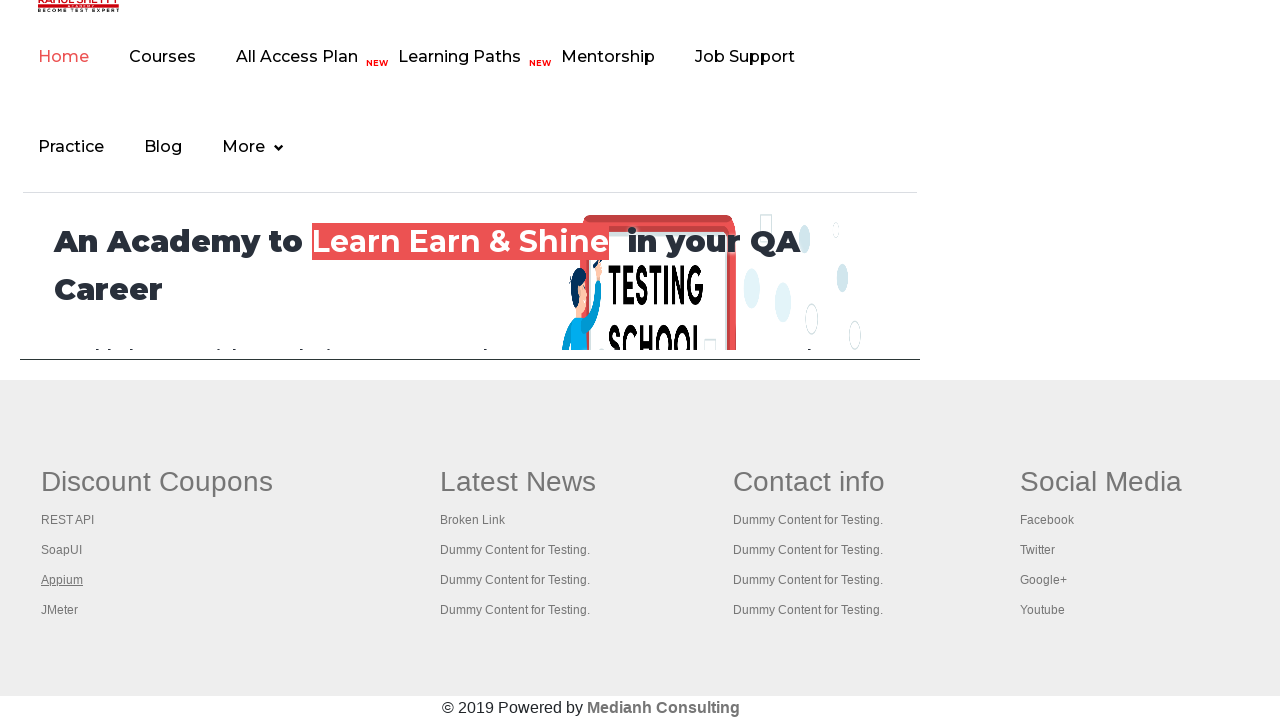

Switched to and brought tab to front
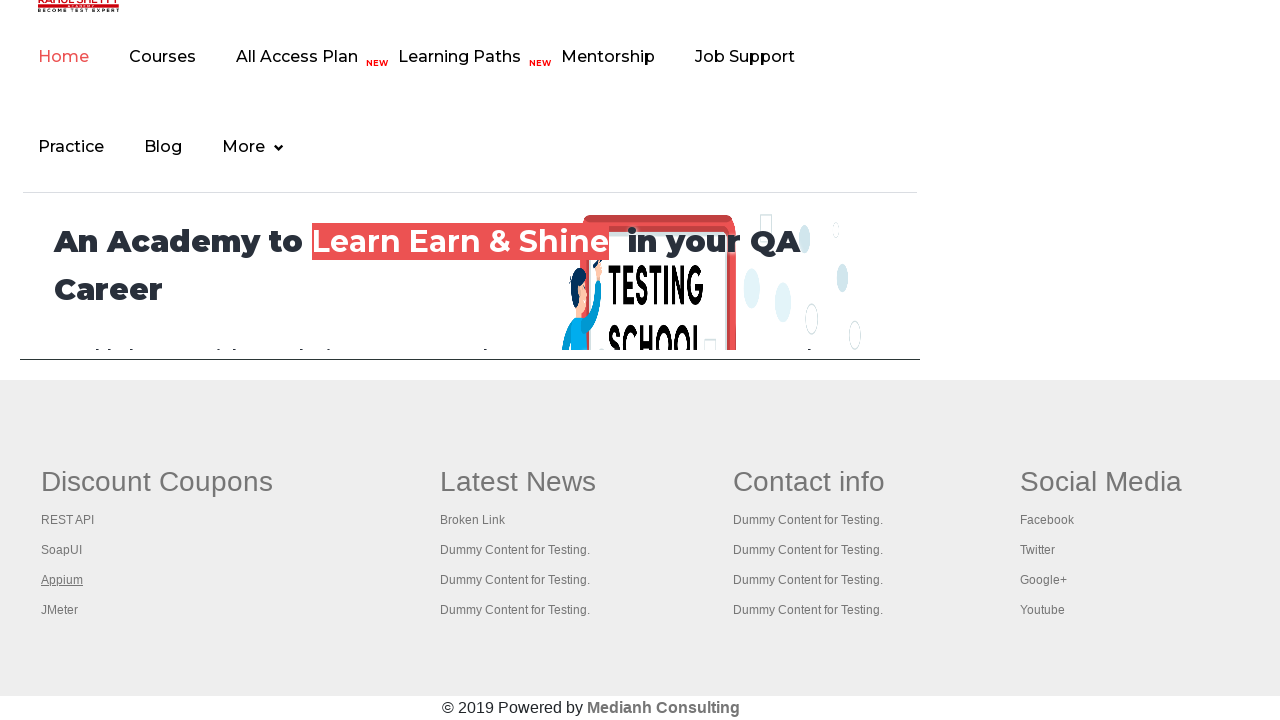

Waited 1 second while tab is active
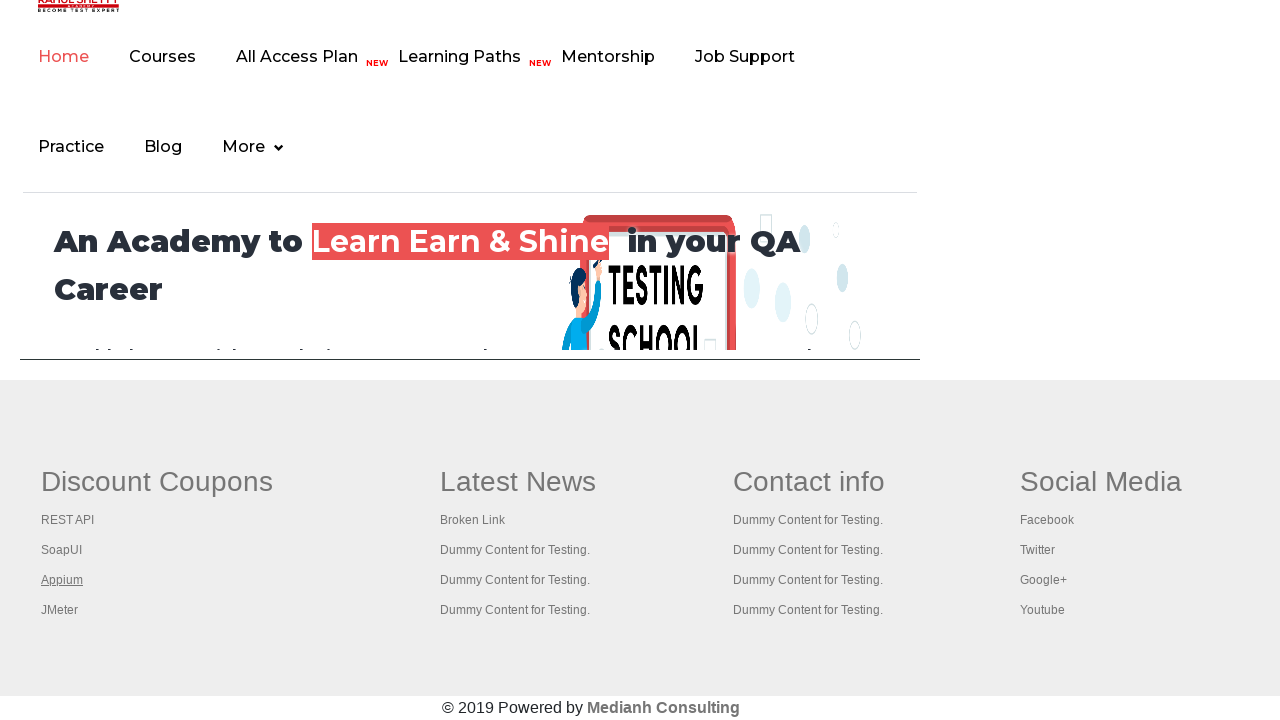

Switched to and brought tab to front
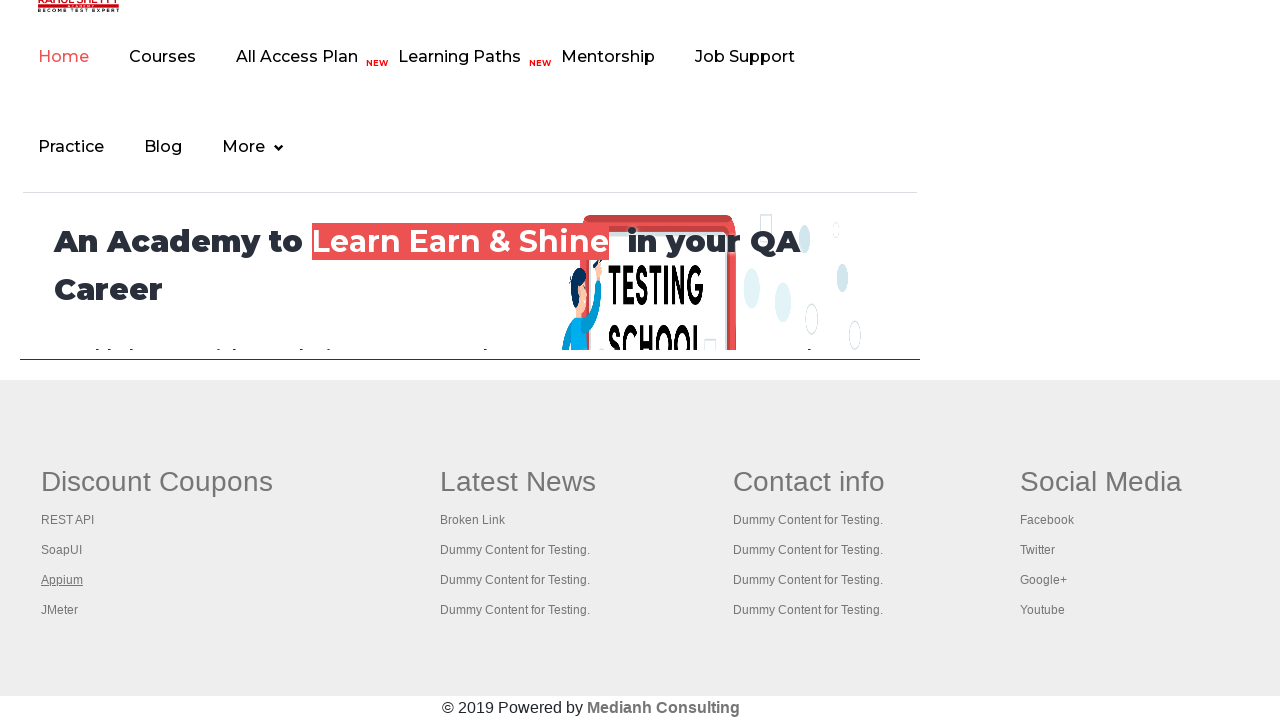

Waited 1 second while tab is active
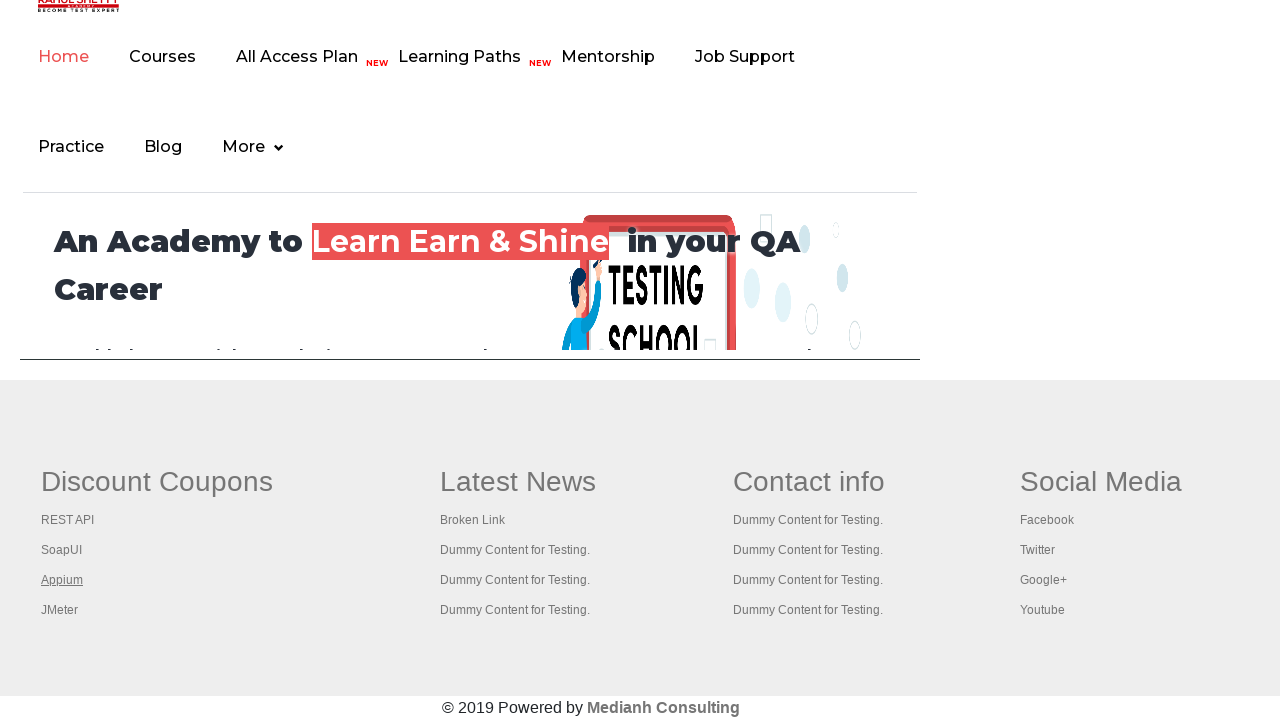

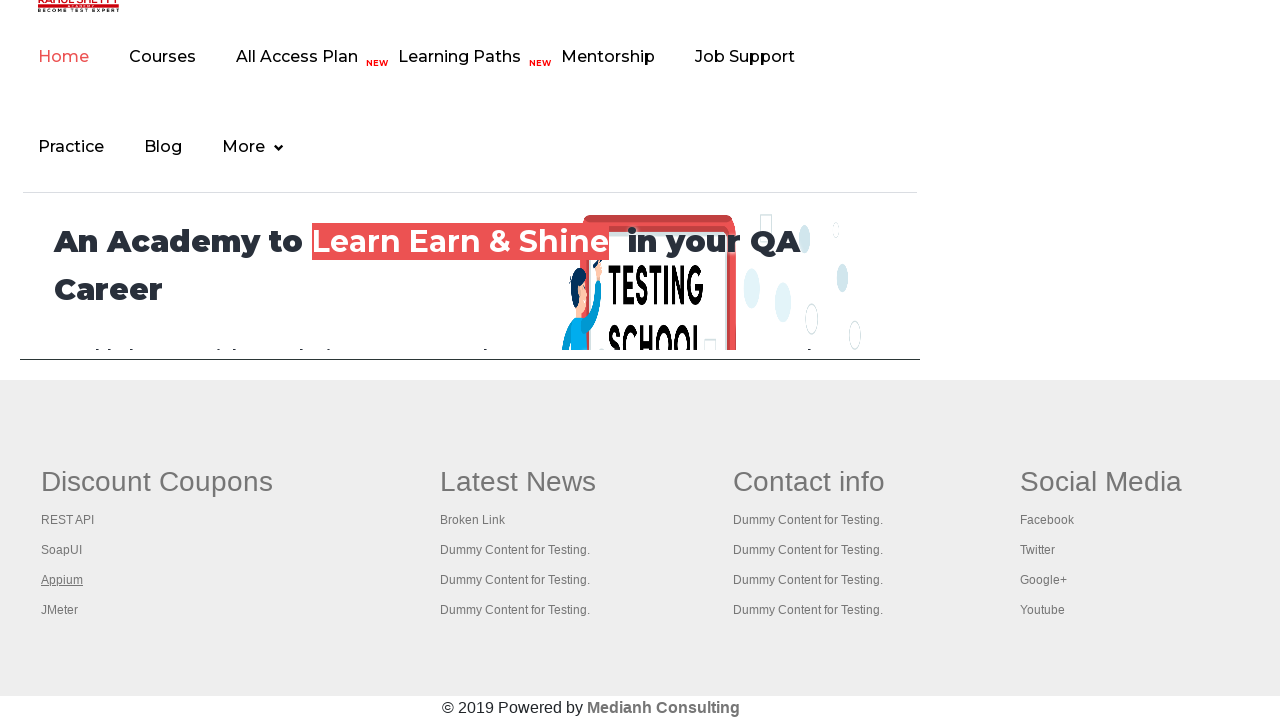